Tests the Disappearing Elements page by checking if navigation links remain visible after multiple page reloads

Starting URL: https://the-internet.herokuapp.com

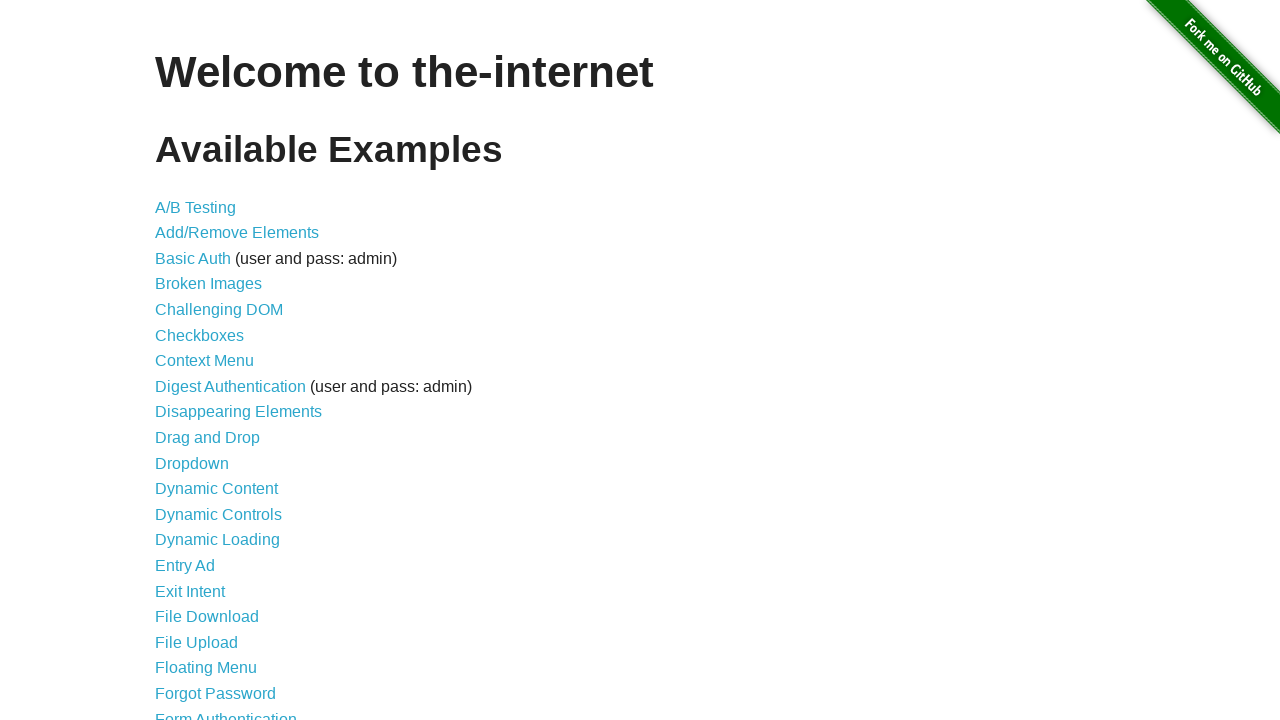

Clicked on Disappearing Elements link at (238, 412) on internal:role=link[name="Disappearing Elements"i]
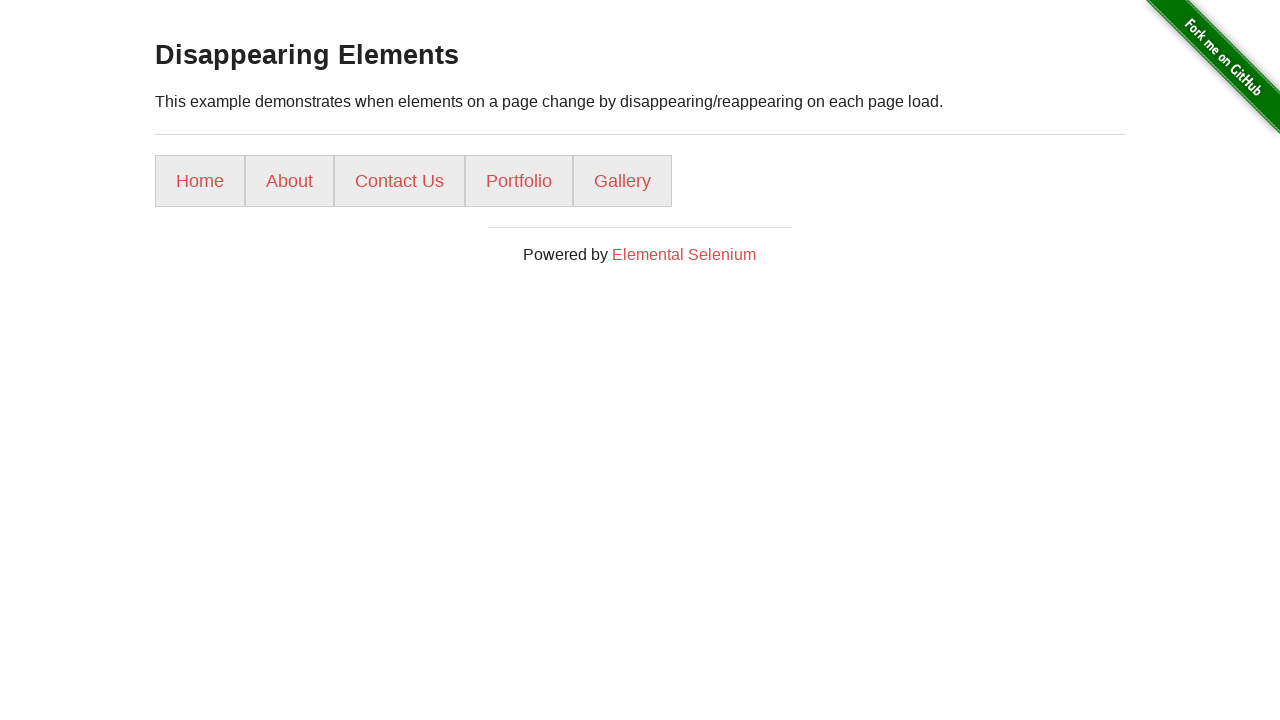

Reloaded page (attempt 1/5)
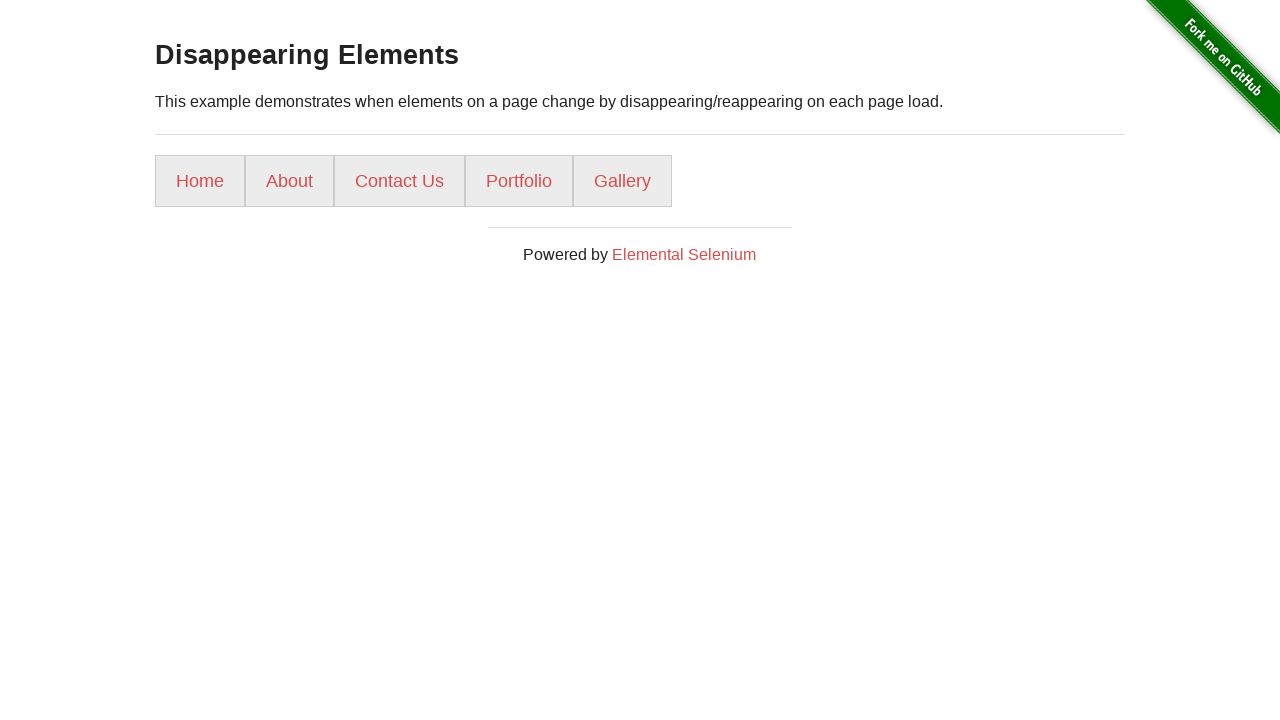

Page load state completed
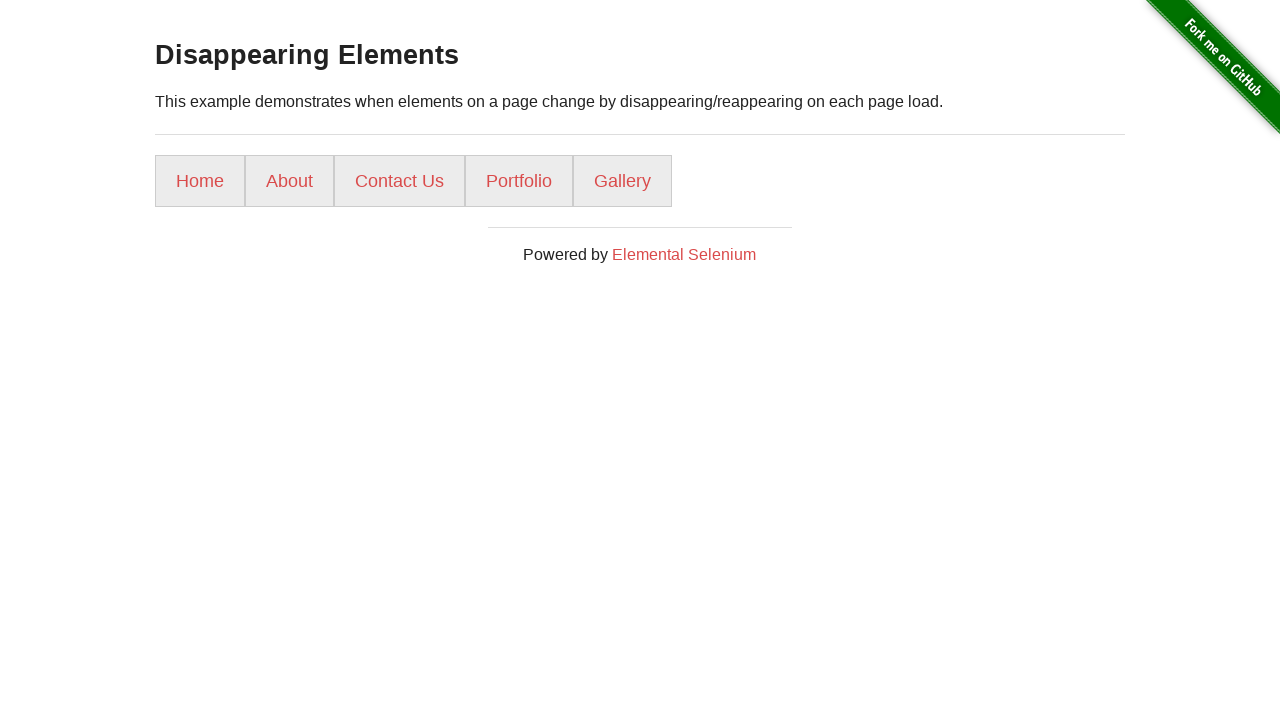

Home link is still visible after reload
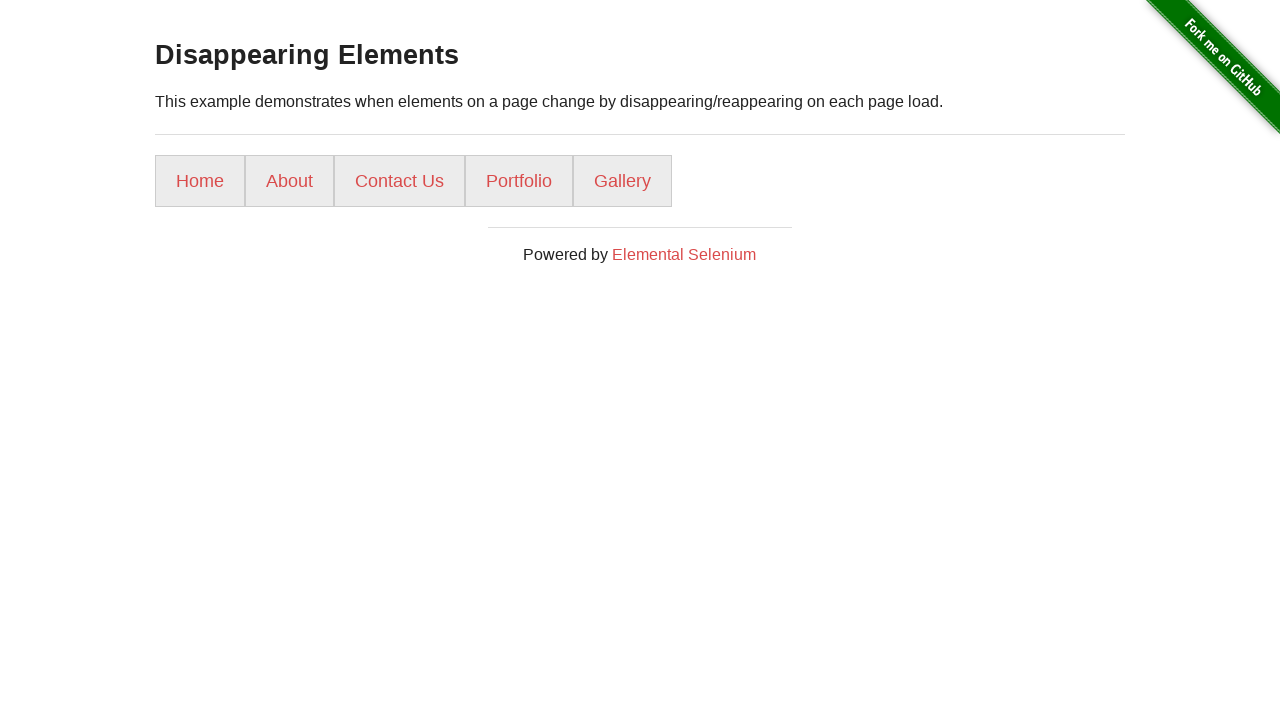

Reloaded page (attempt 2/5)
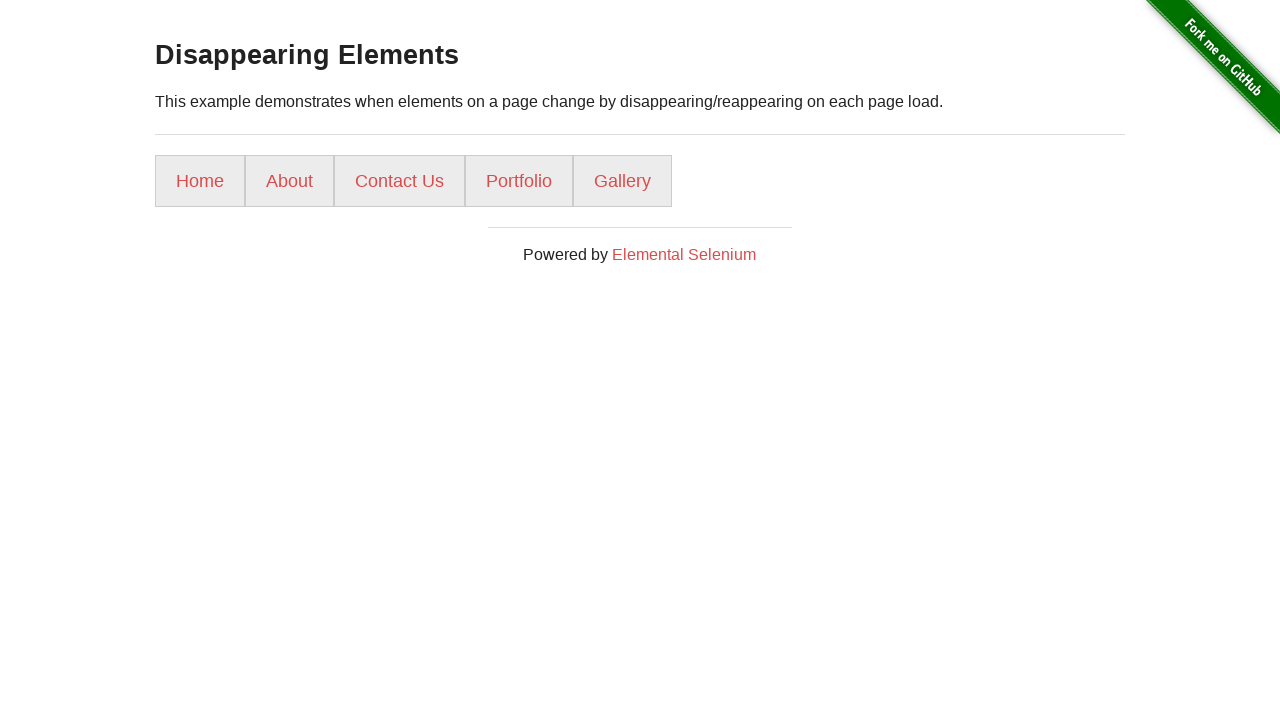

Page load state completed
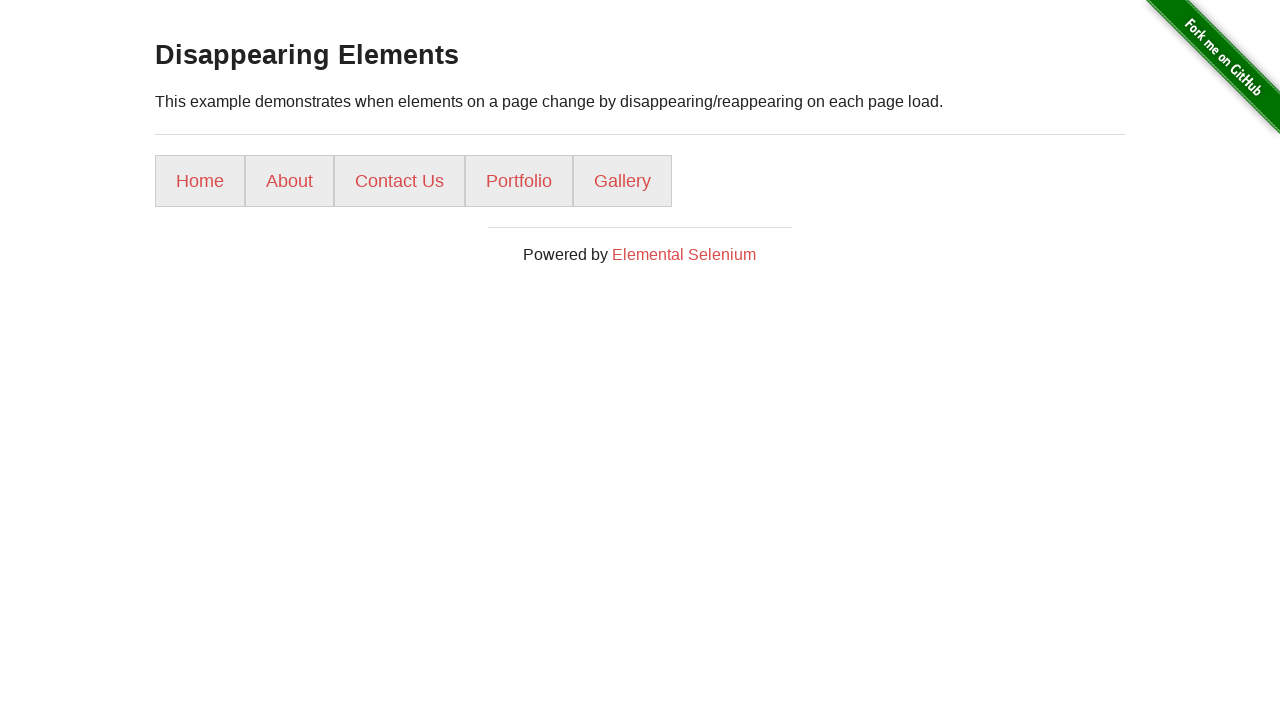

Home link is still visible after reload
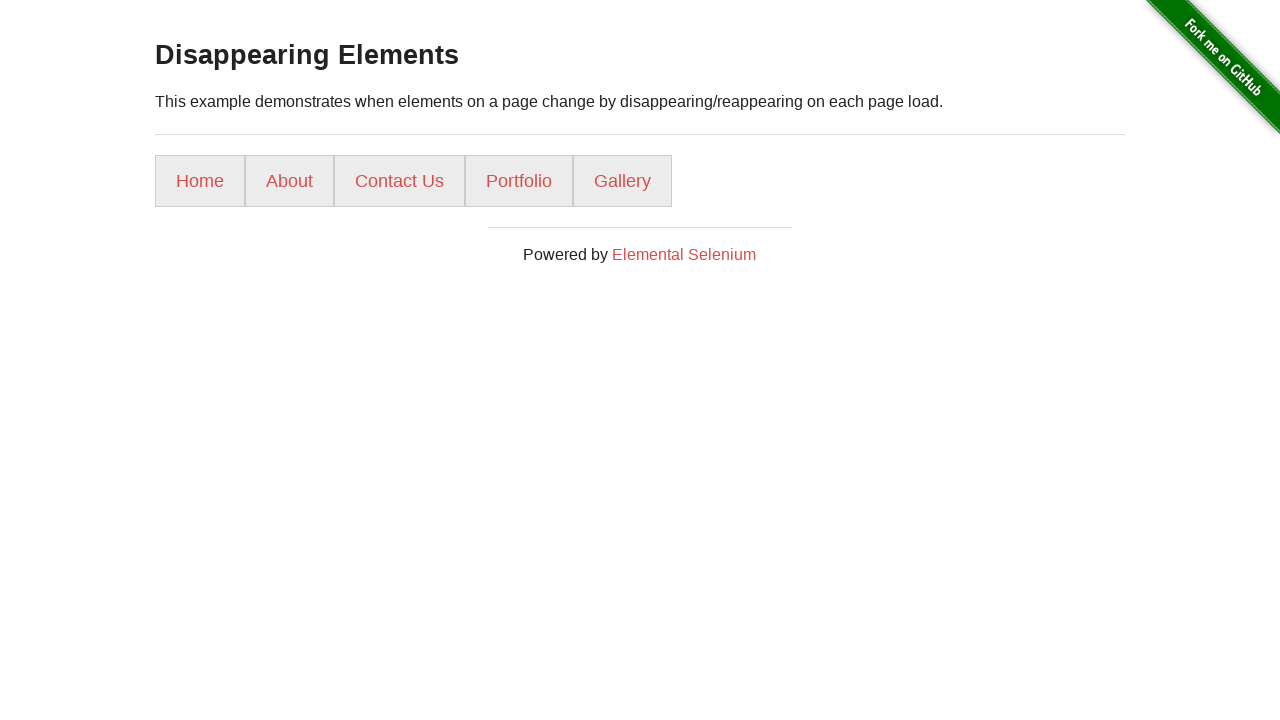

Reloaded page (attempt 3/5)
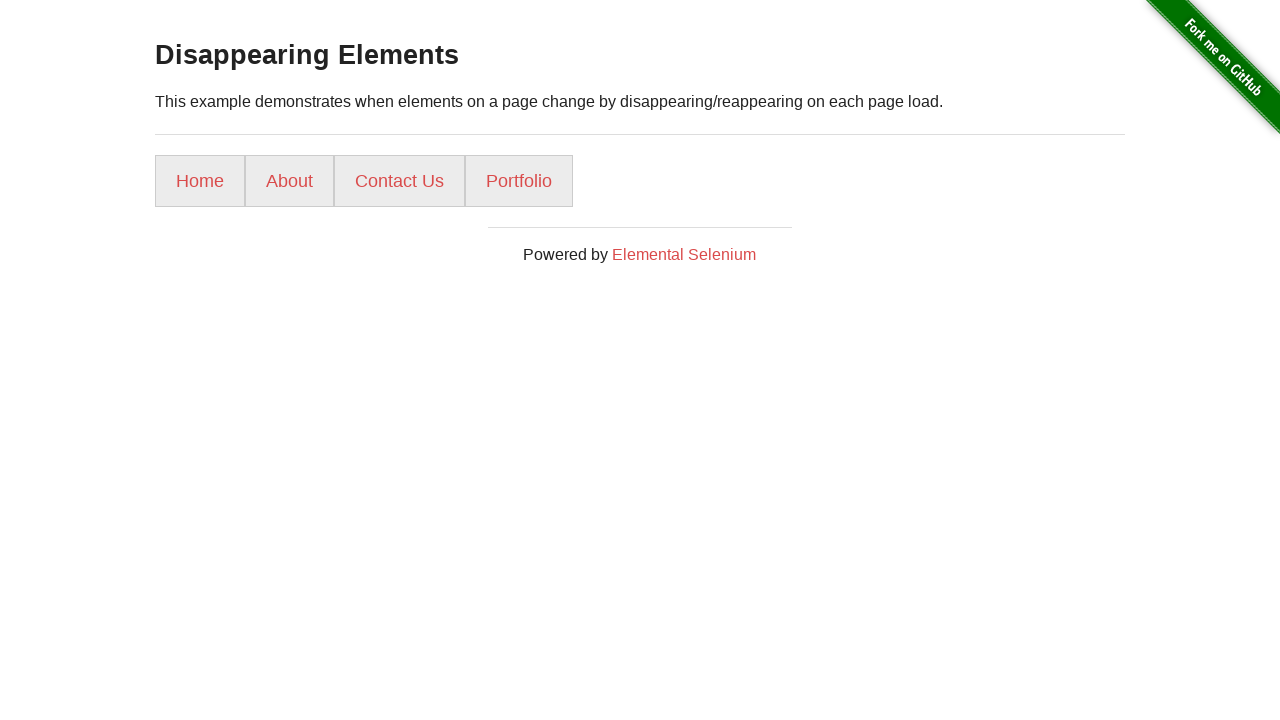

Page load state completed
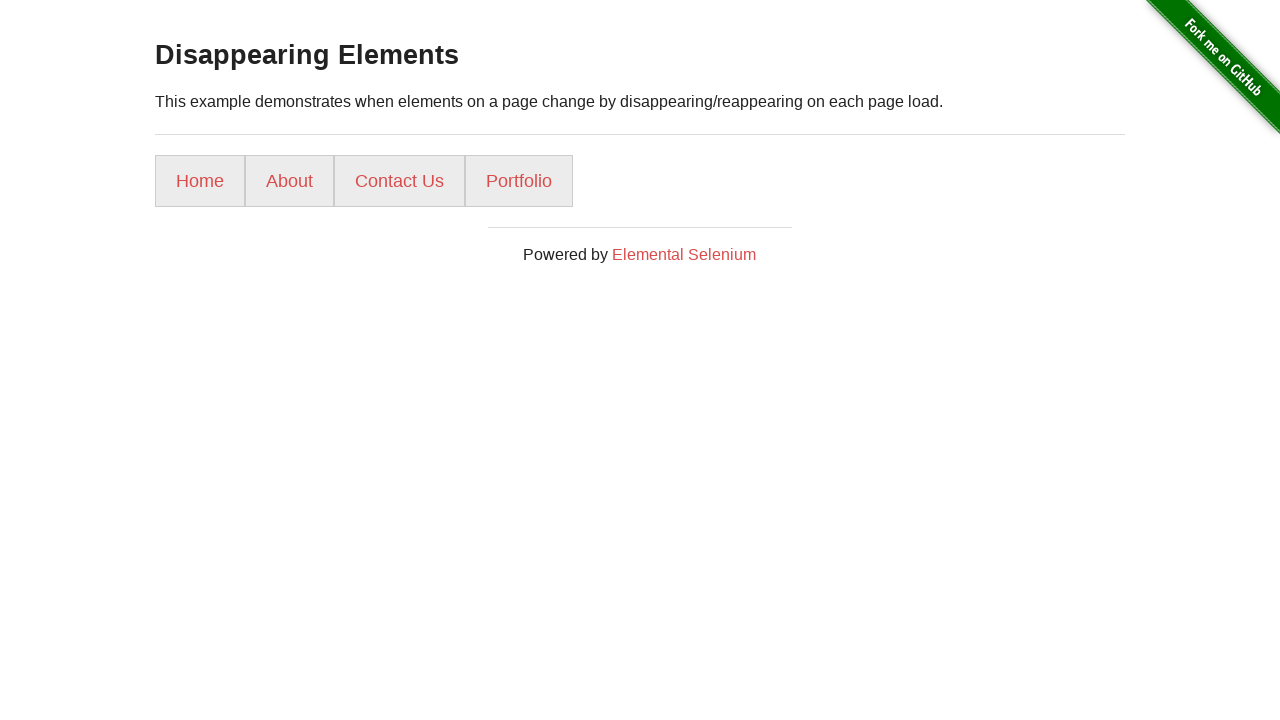

Home link is still visible after reload
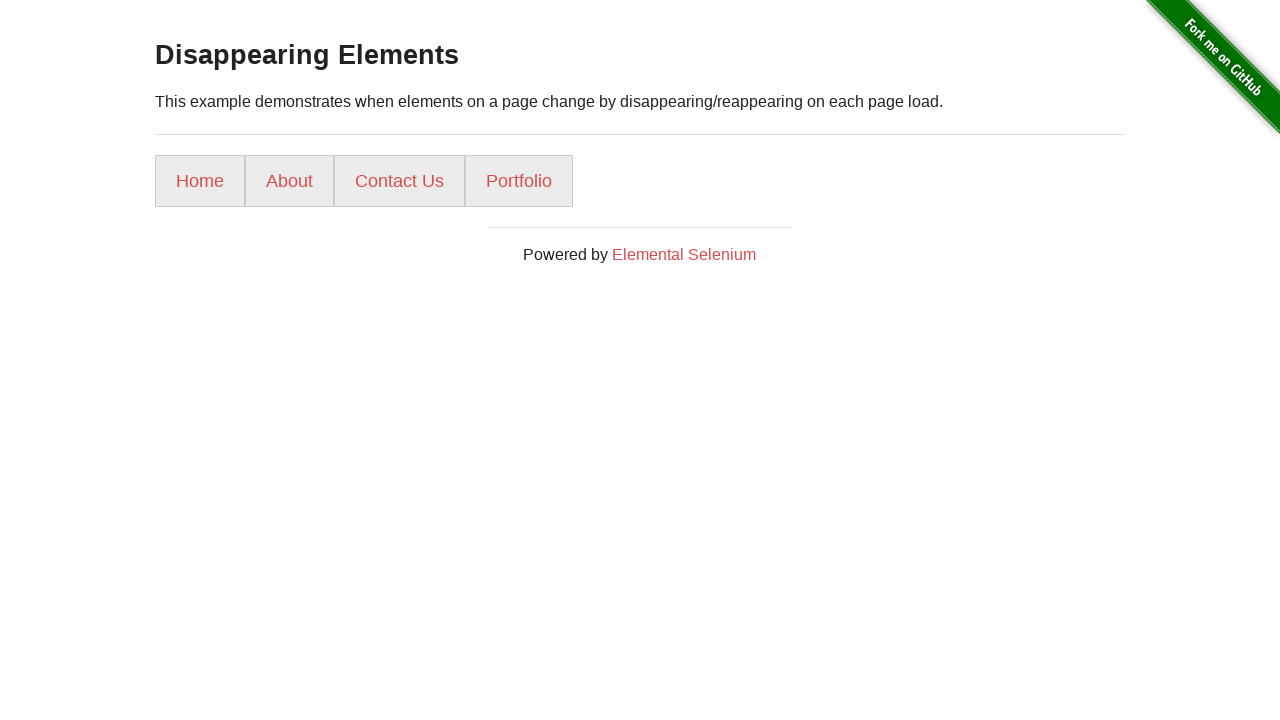

Reloaded page (attempt 4/5)
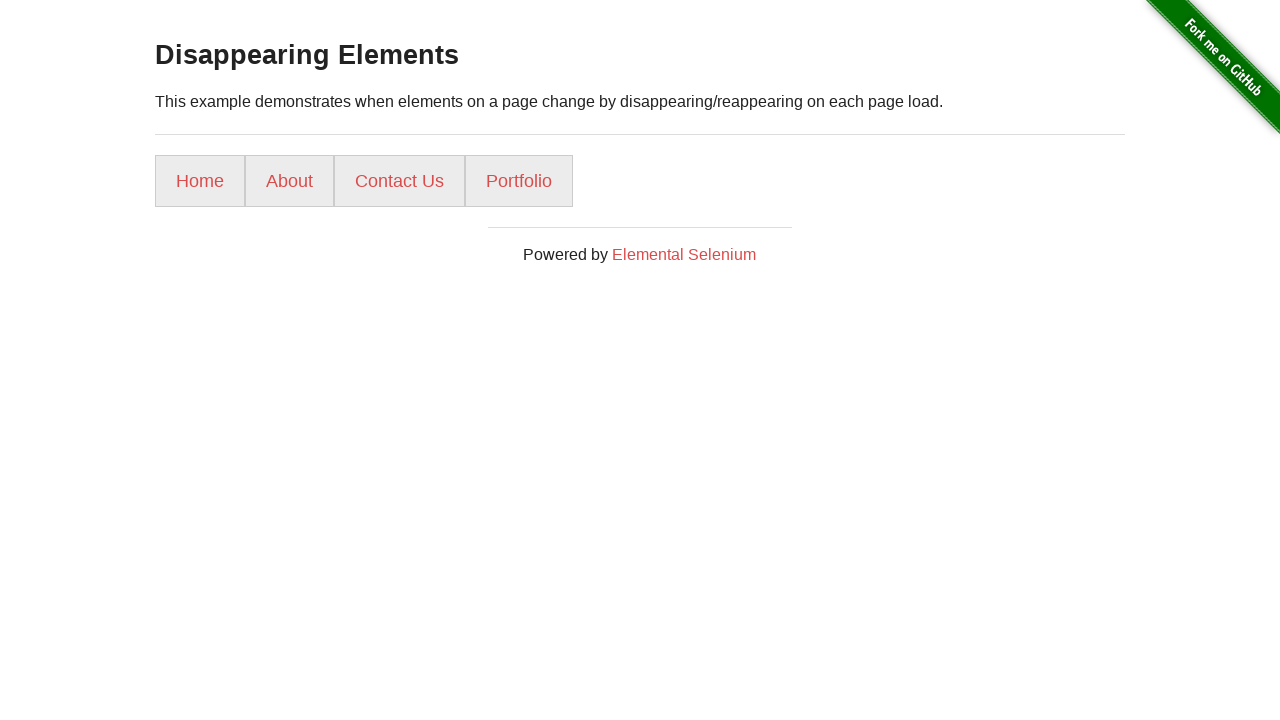

Page load state completed
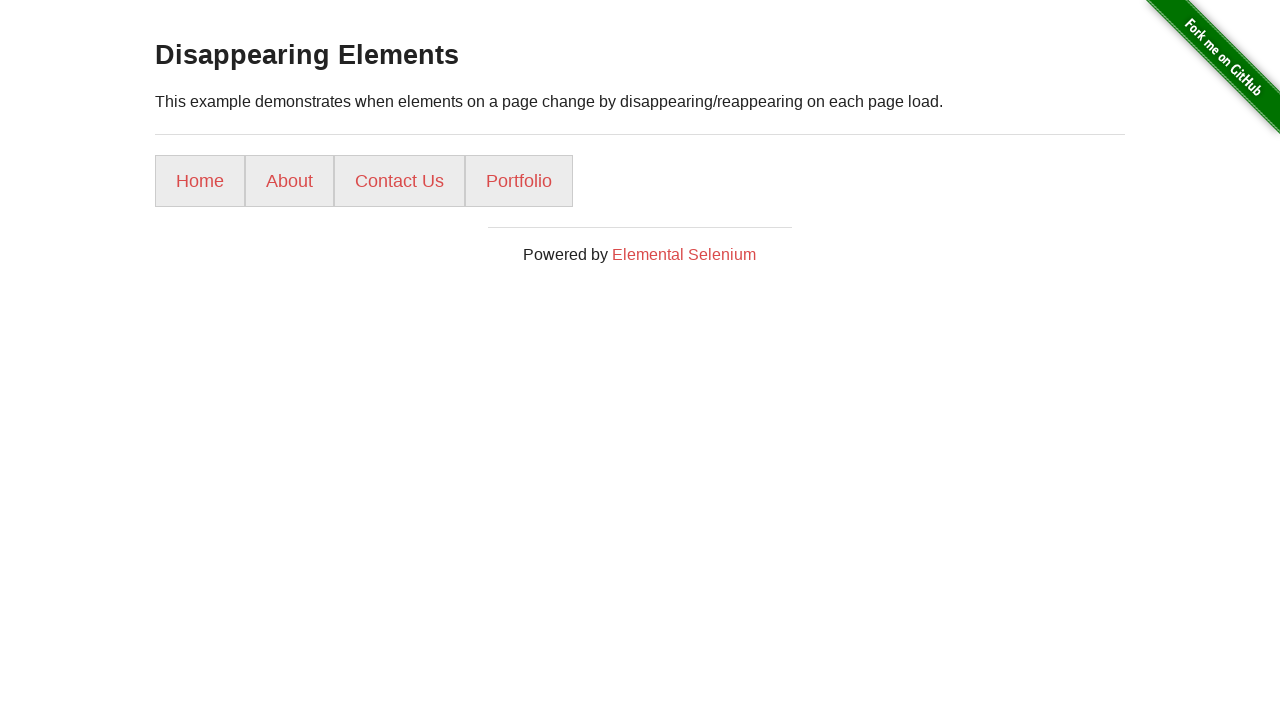

Home link is still visible after reload
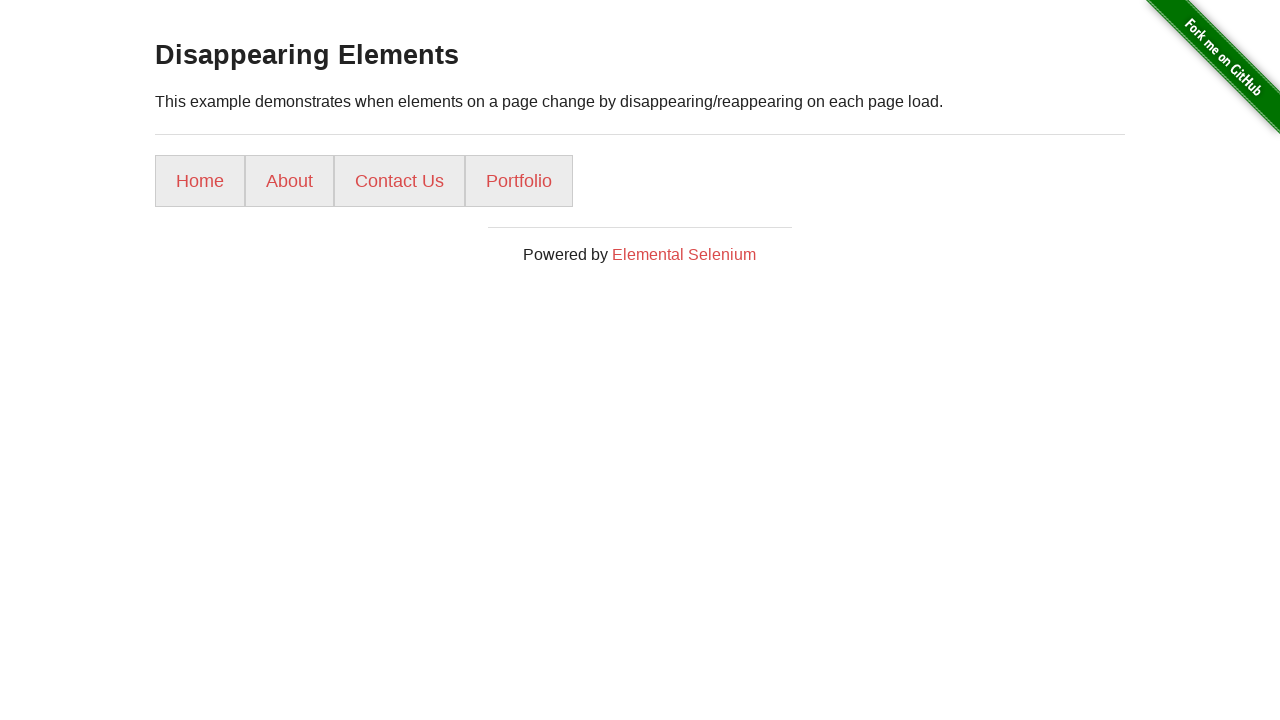

Reloaded page (attempt 5/5)
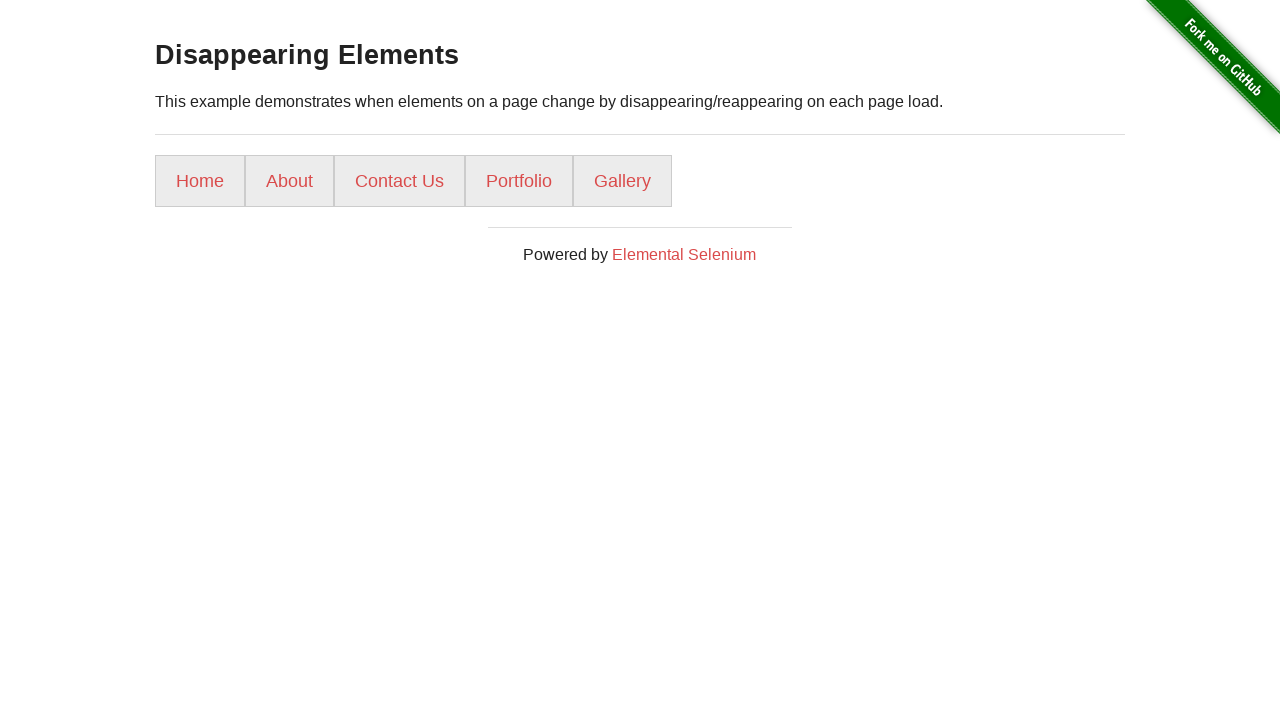

Page load state completed
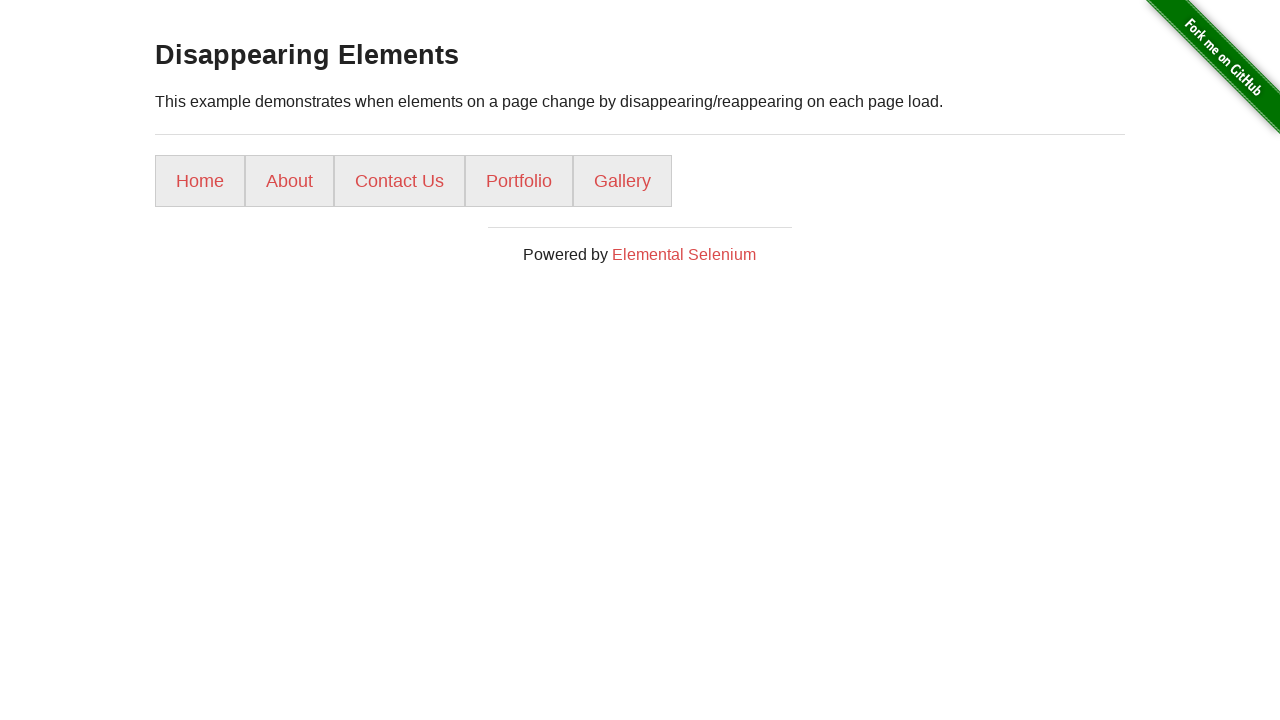

Home link is still visible after reload
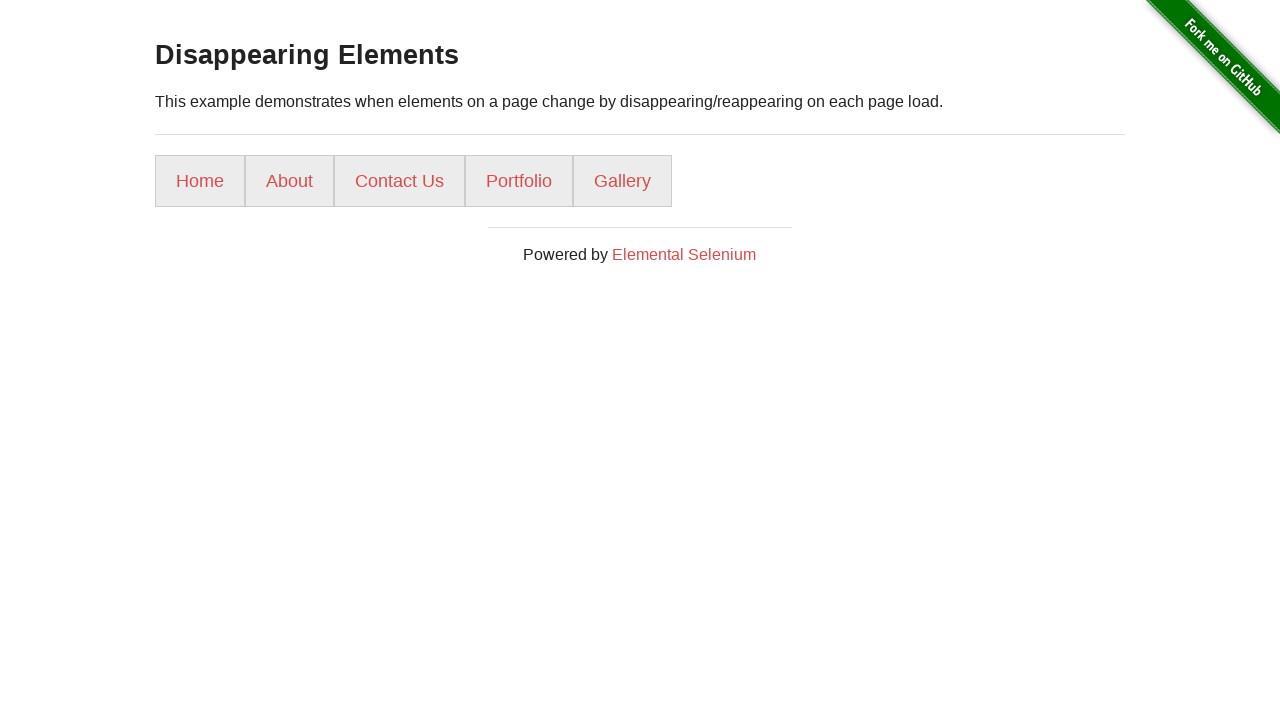

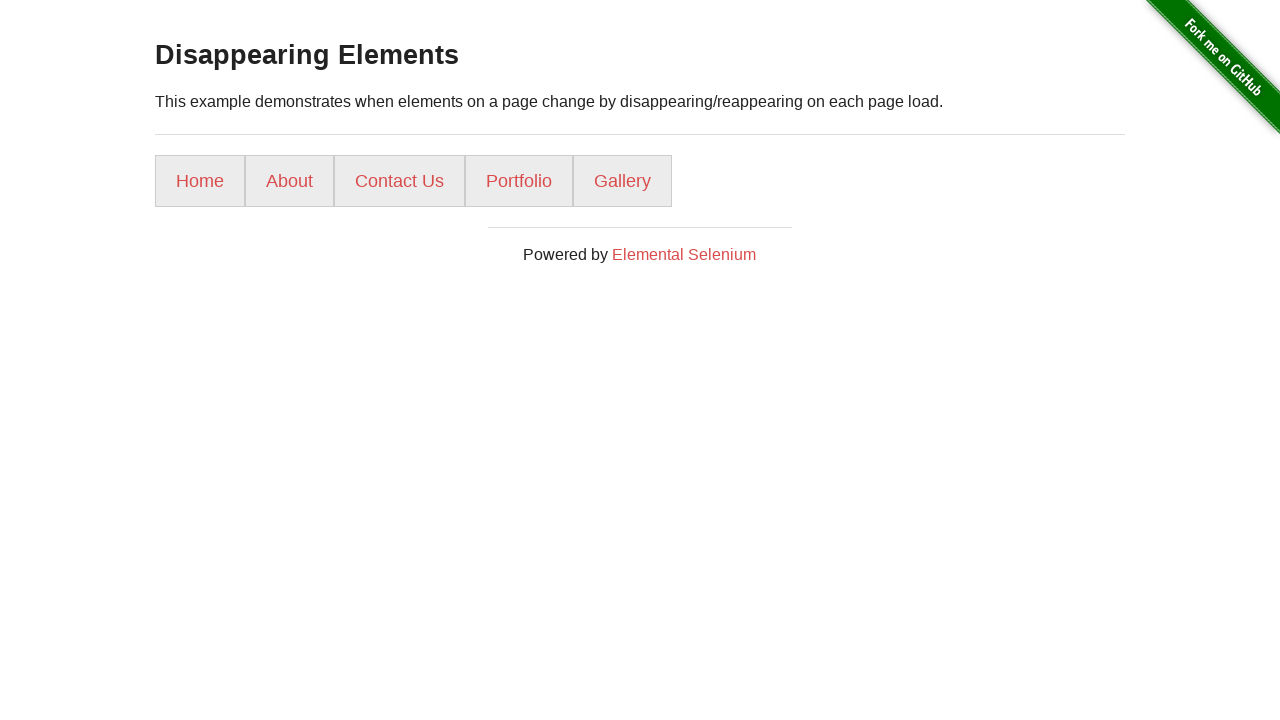